Tests dynamic table functionality by expanding table data section, entering JSON data, refreshing the table, and verifying the displayed data

Starting URL: https://testpages.herokuapp.com/styled/tag/dynamic-table.html

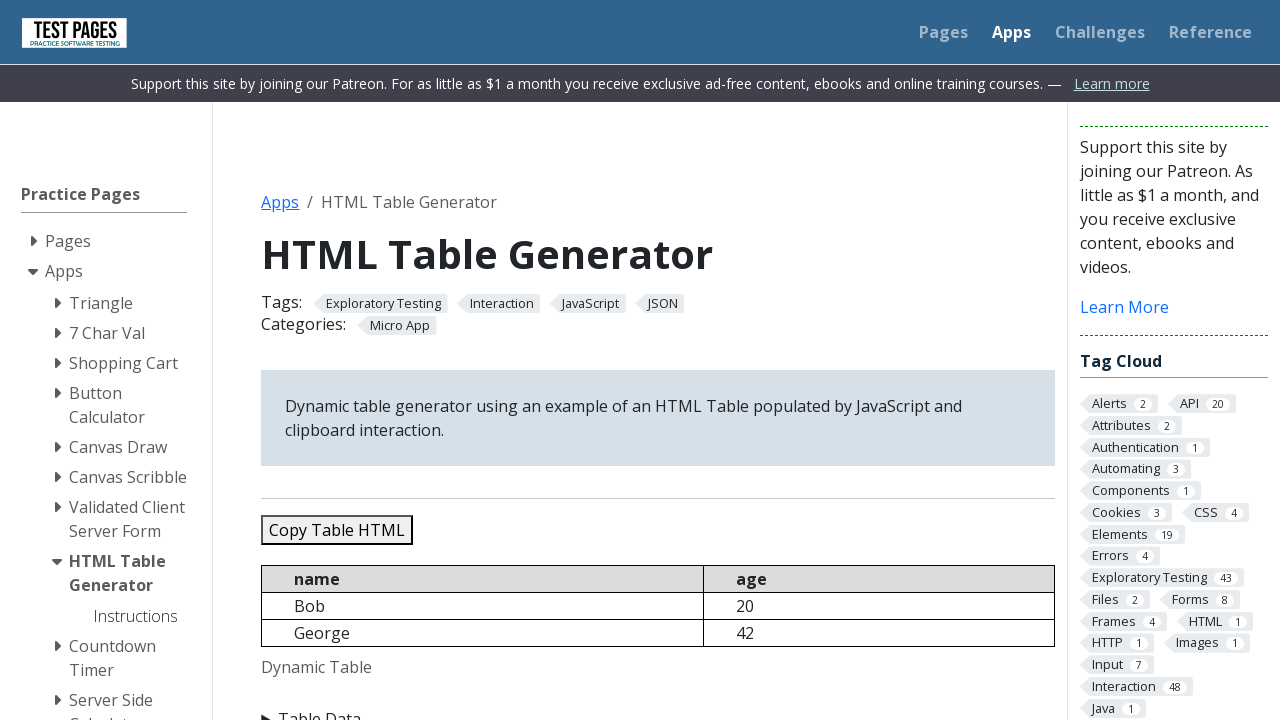

Clicked on 'Table Data' summary to expand section at (658, 708) on xpath=//summary[text()='Table Data']
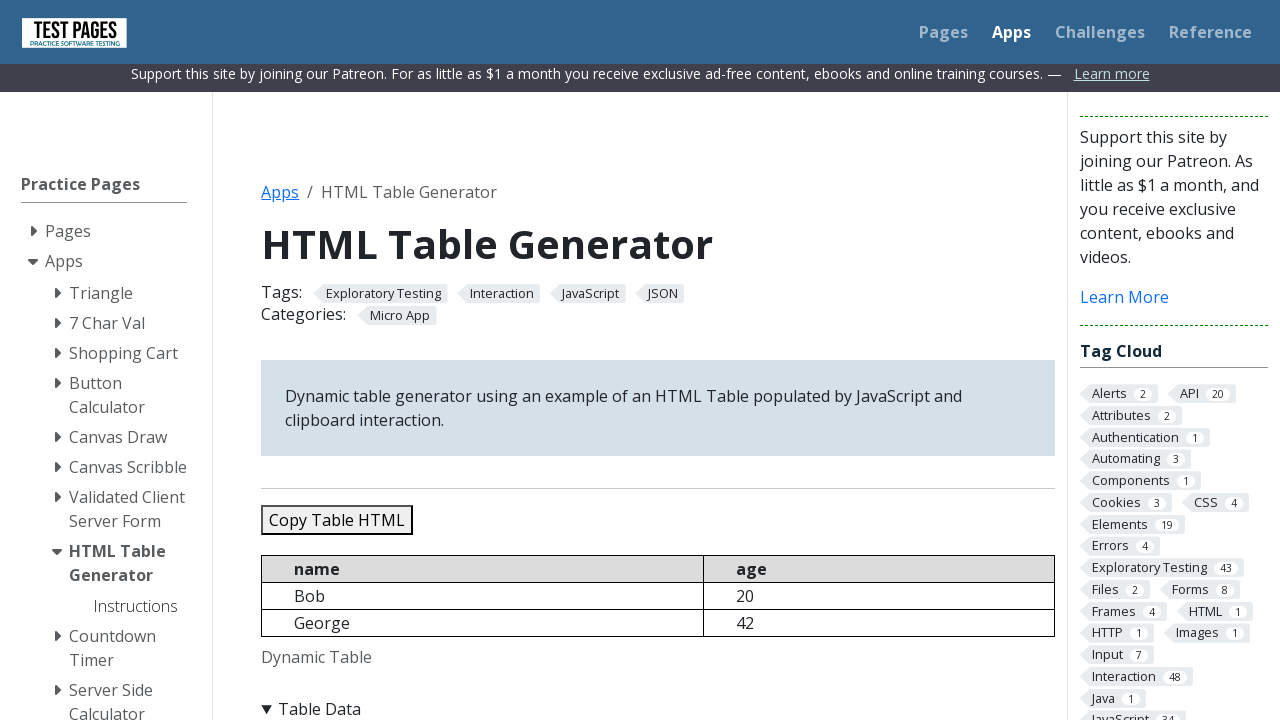

Cleared JSON data input field on #jsondata
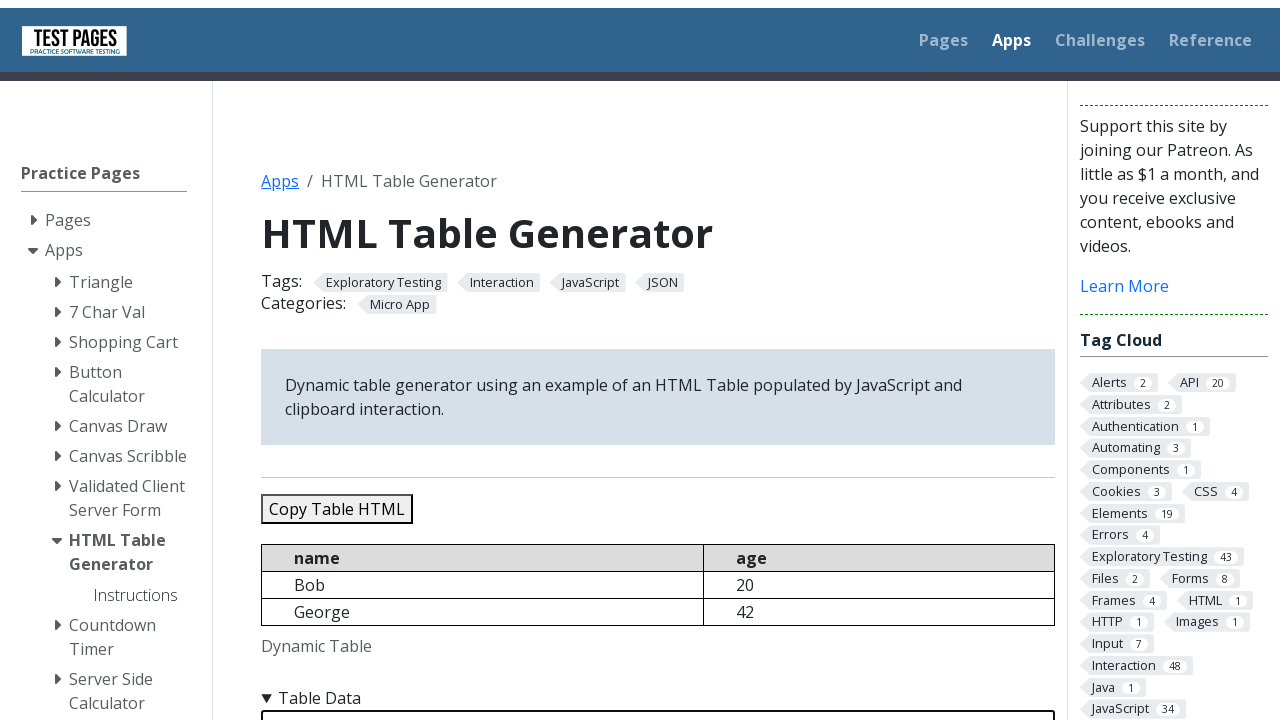

Filled JSON data input field with test data containing 5 records on #jsondata
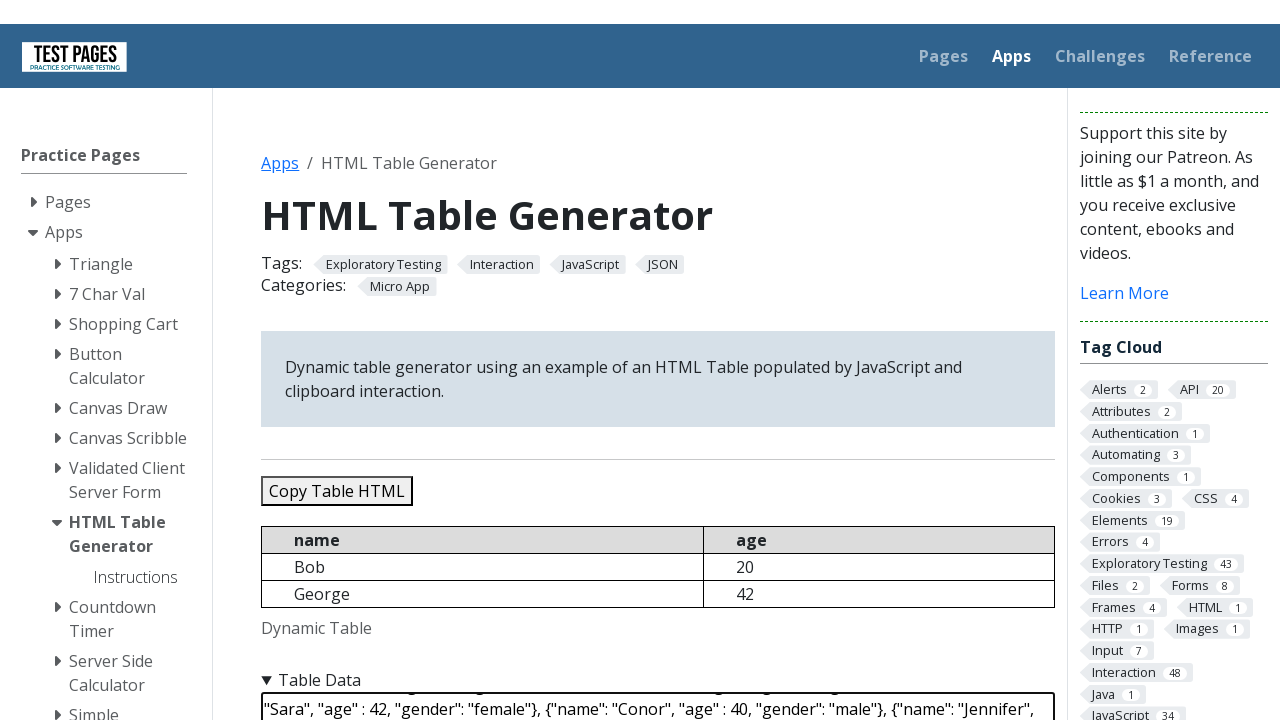

Clicked refresh table button to update dynamic table at (359, 360) on #refreshtable
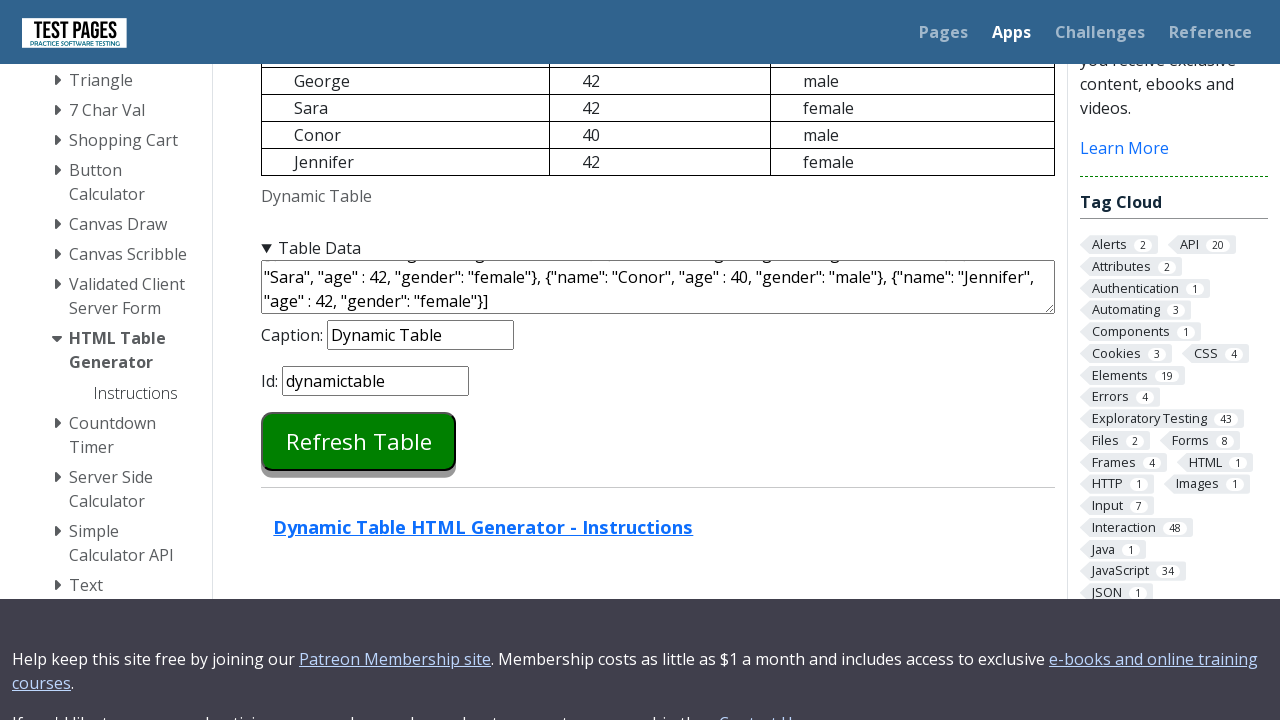

Table element loaded and ready
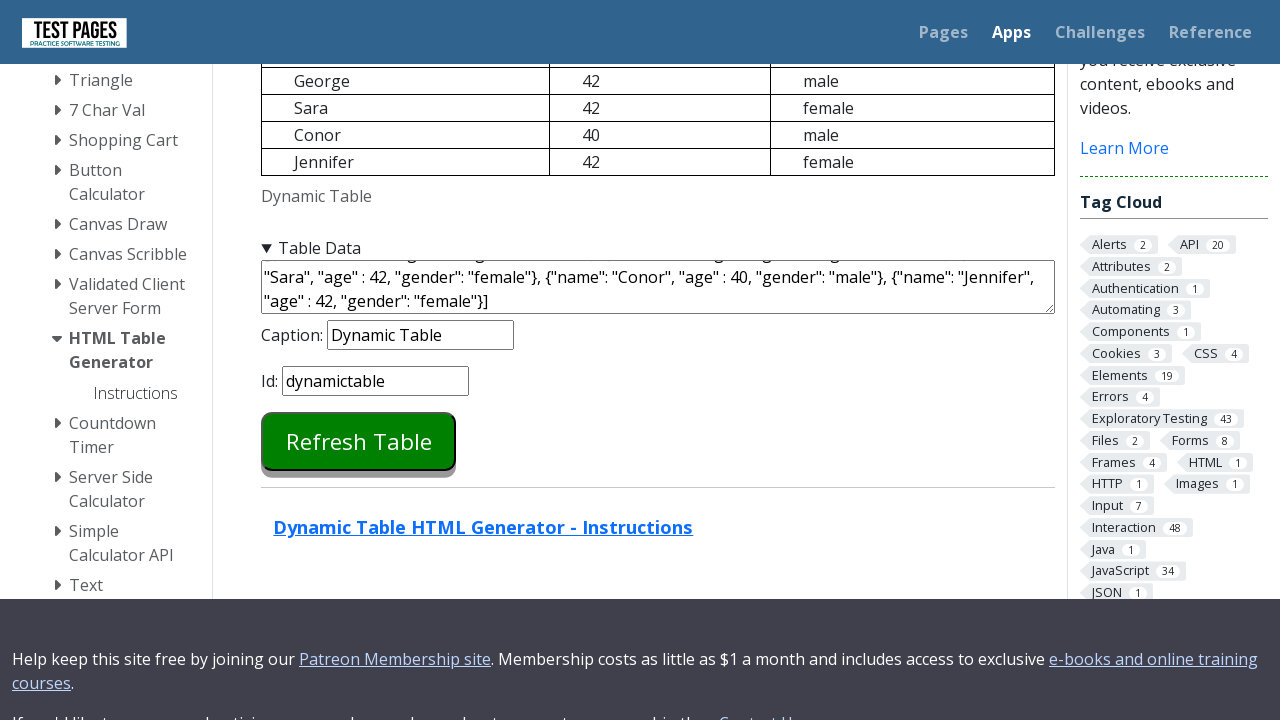

Verified table row with name 'Bob' is present
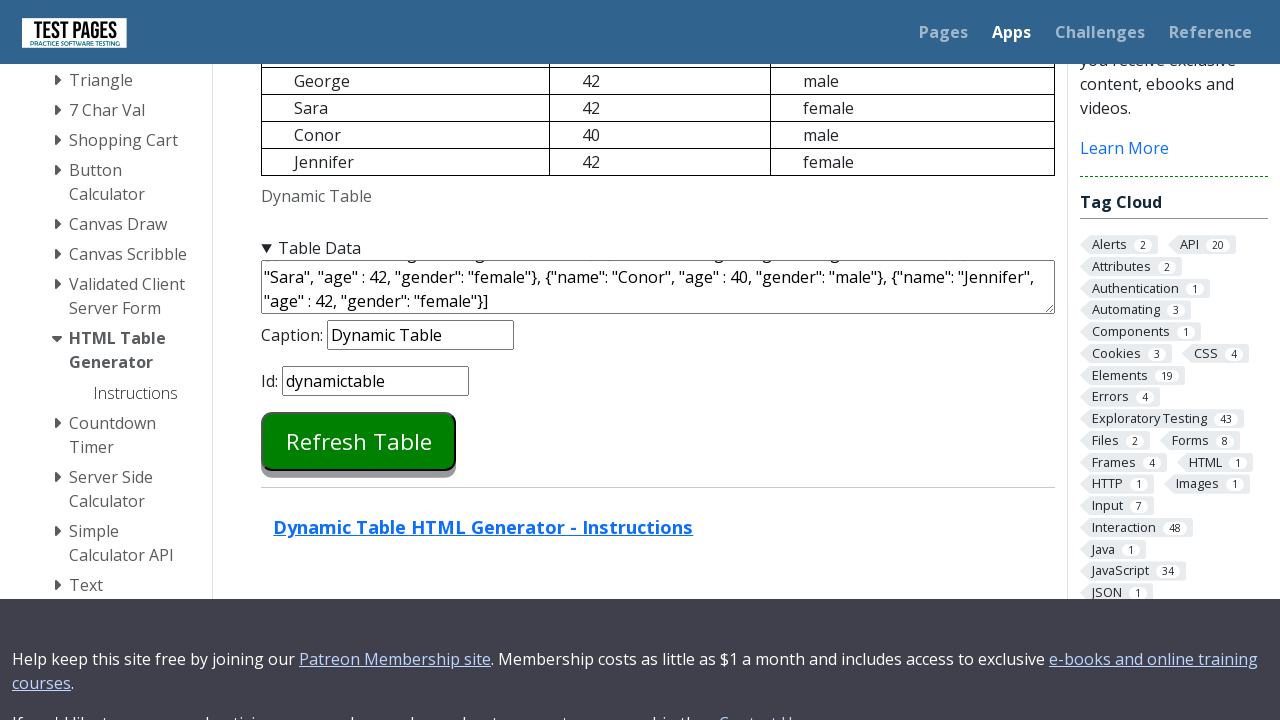

Verified table row with name 'George' is present
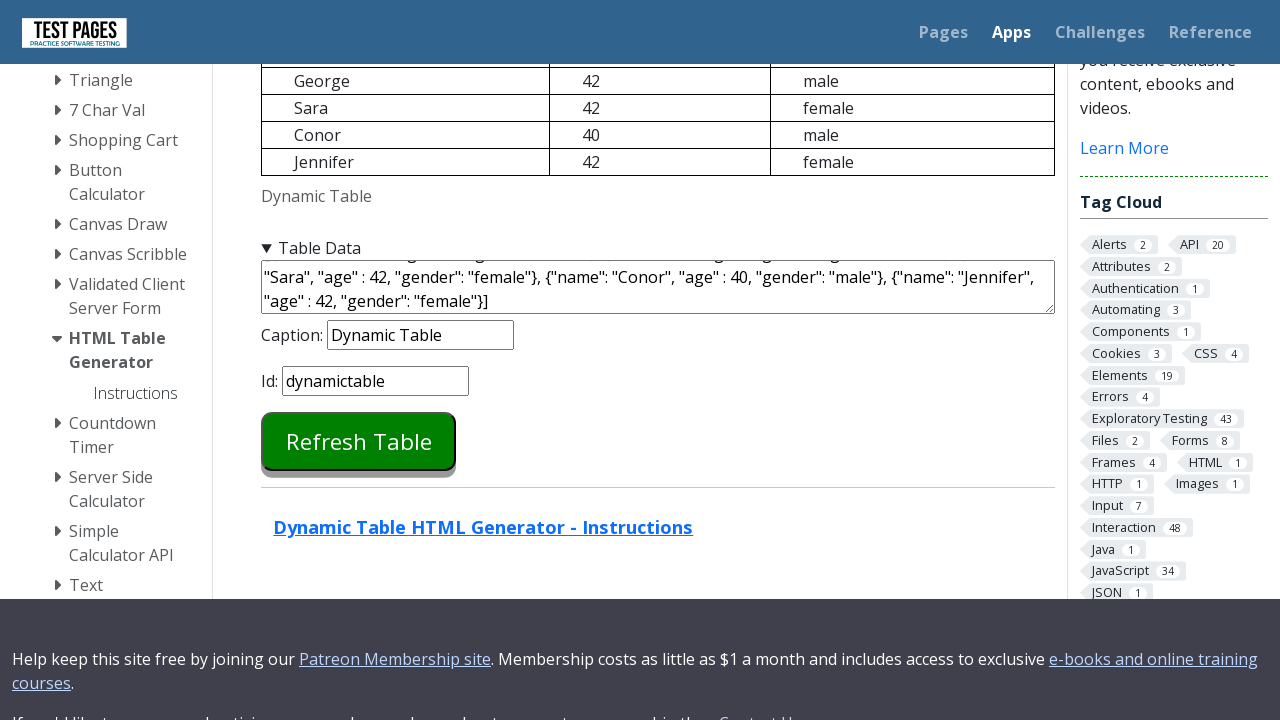

Verified table row with name 'Sara' is present
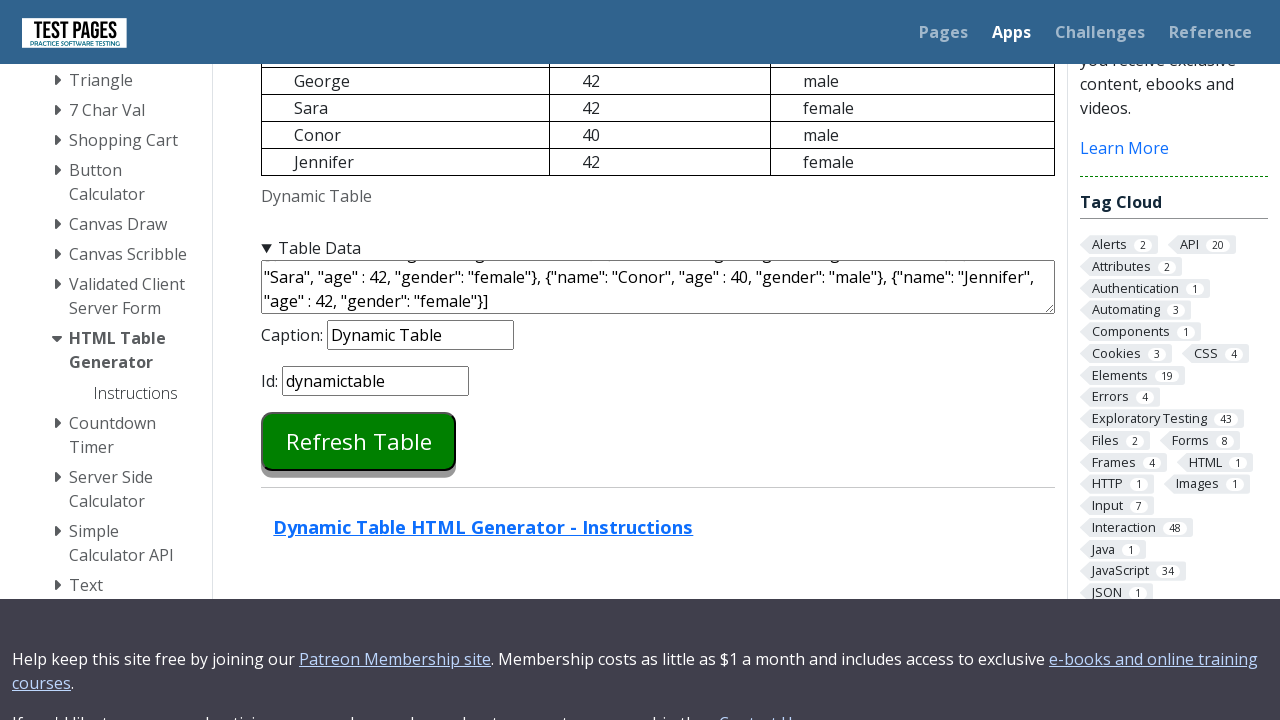

Verified table row with name 'Conor' is present
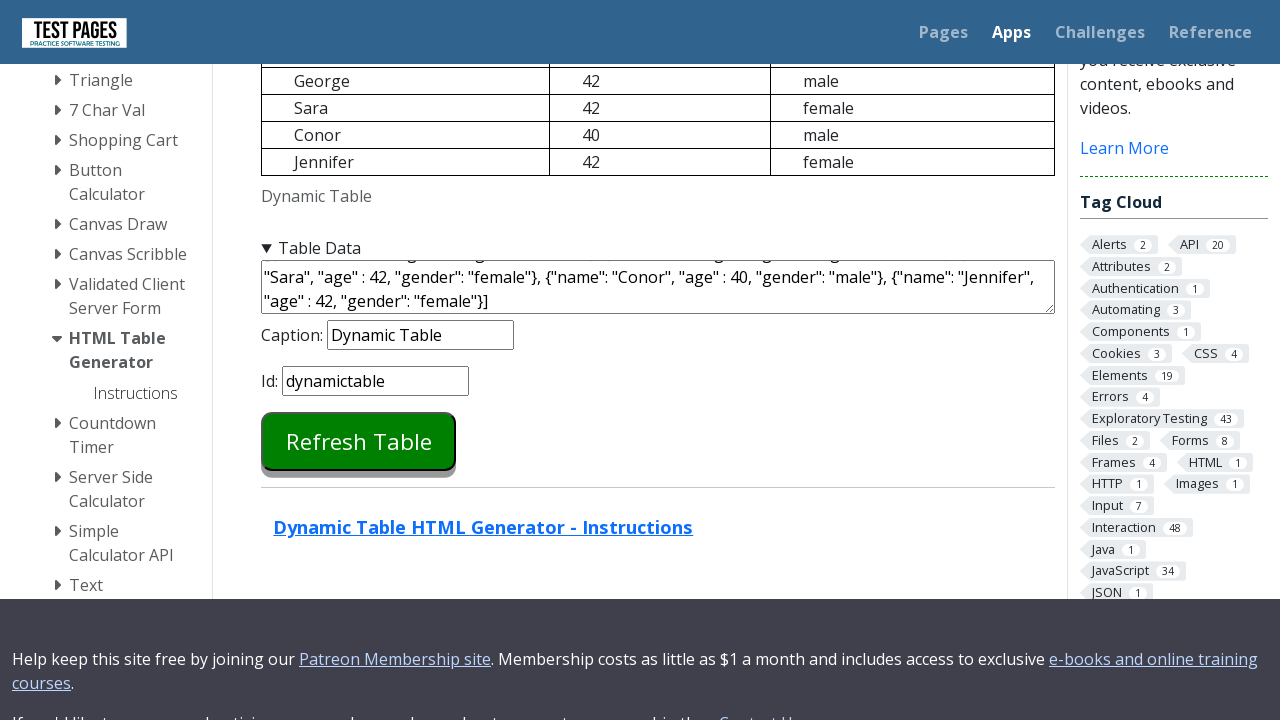

Verified table row with name 'Jennifer' is present
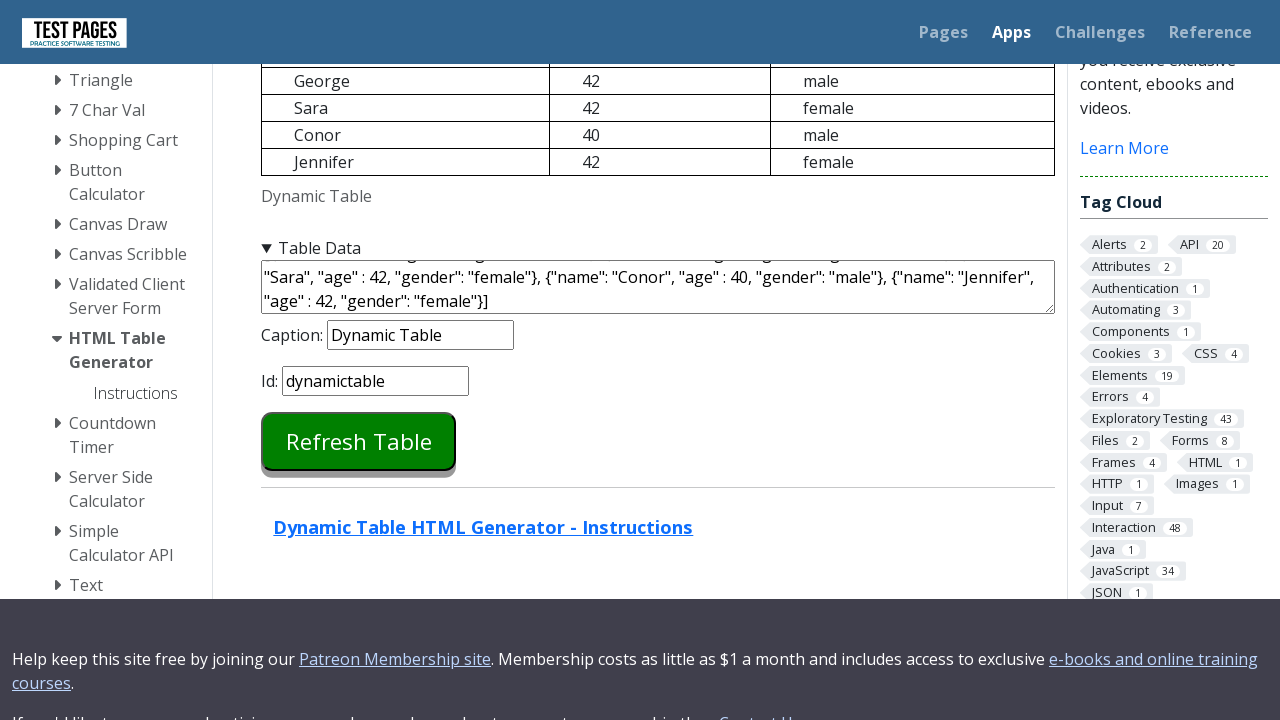

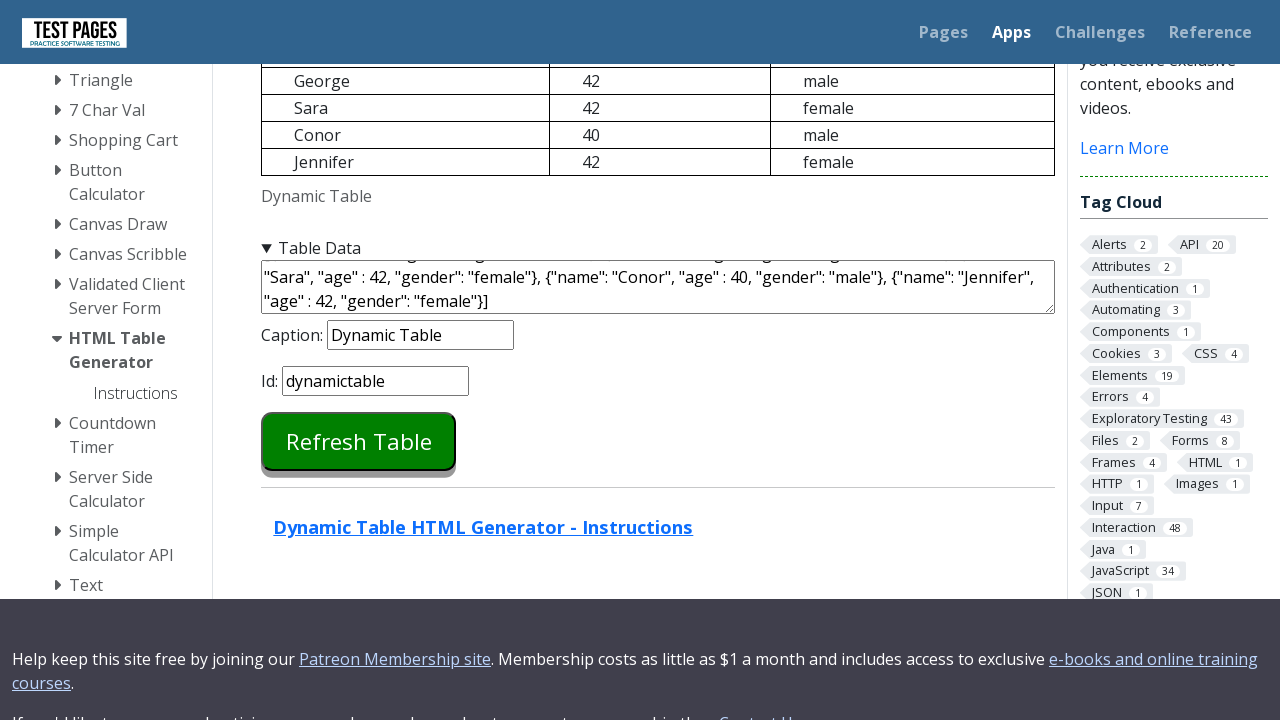